Tests search functionality on an e-commerce site by filling a search box with text, clearing it, entering a product name, and clicking the search button

Starting URL: https://ecommerce-playground.lambdatest.io/

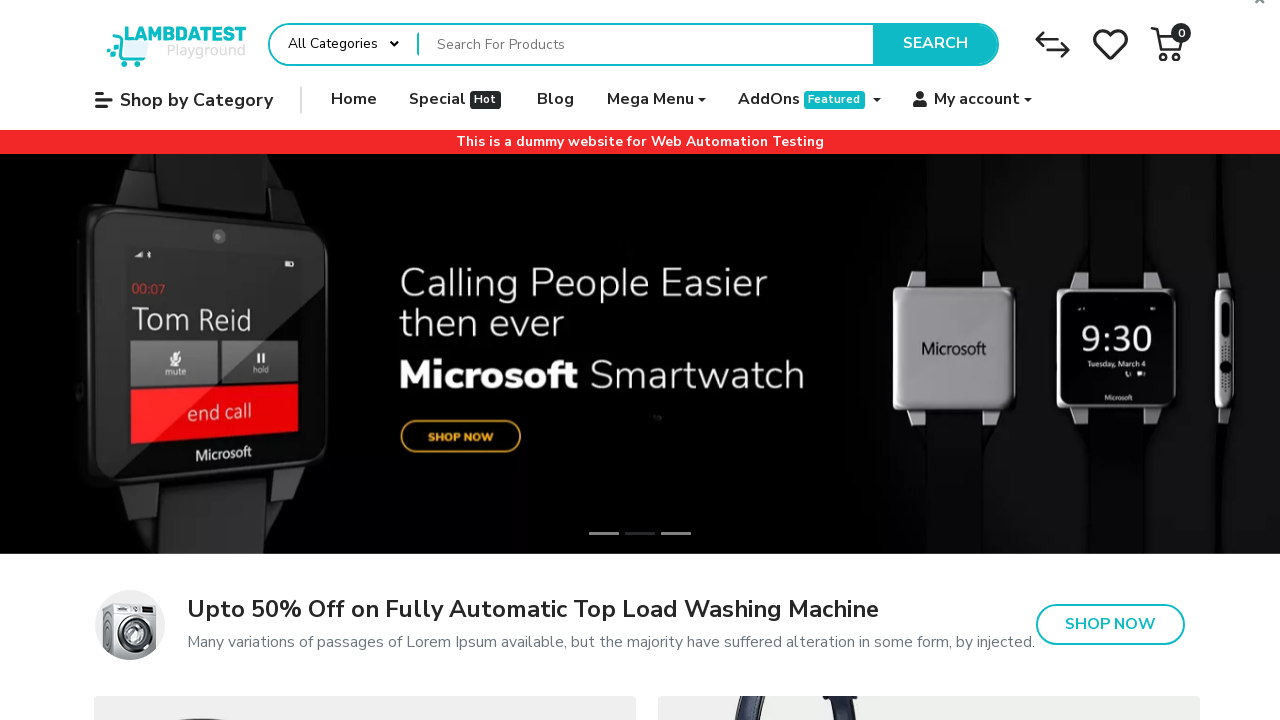

Filled search box with 'random text entered' on internal:role=textbox[name="search"i]
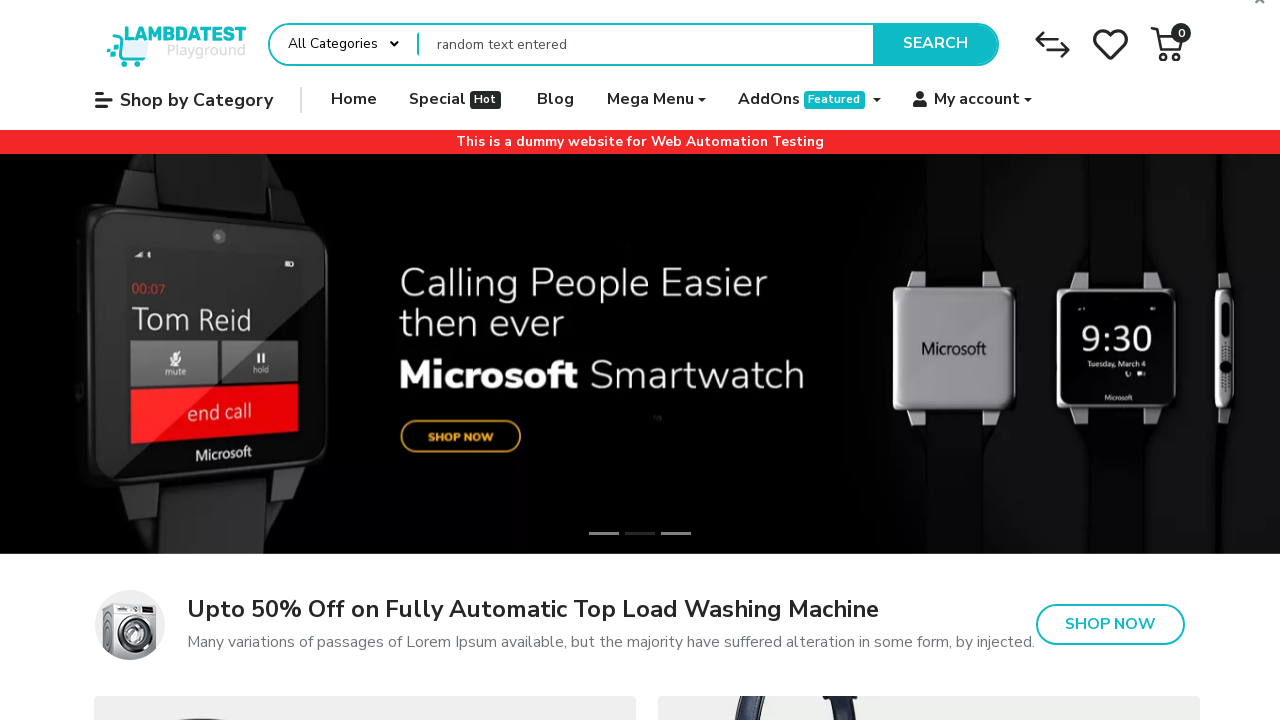

Cleared search box on internal:role=textbox[name="search"i]
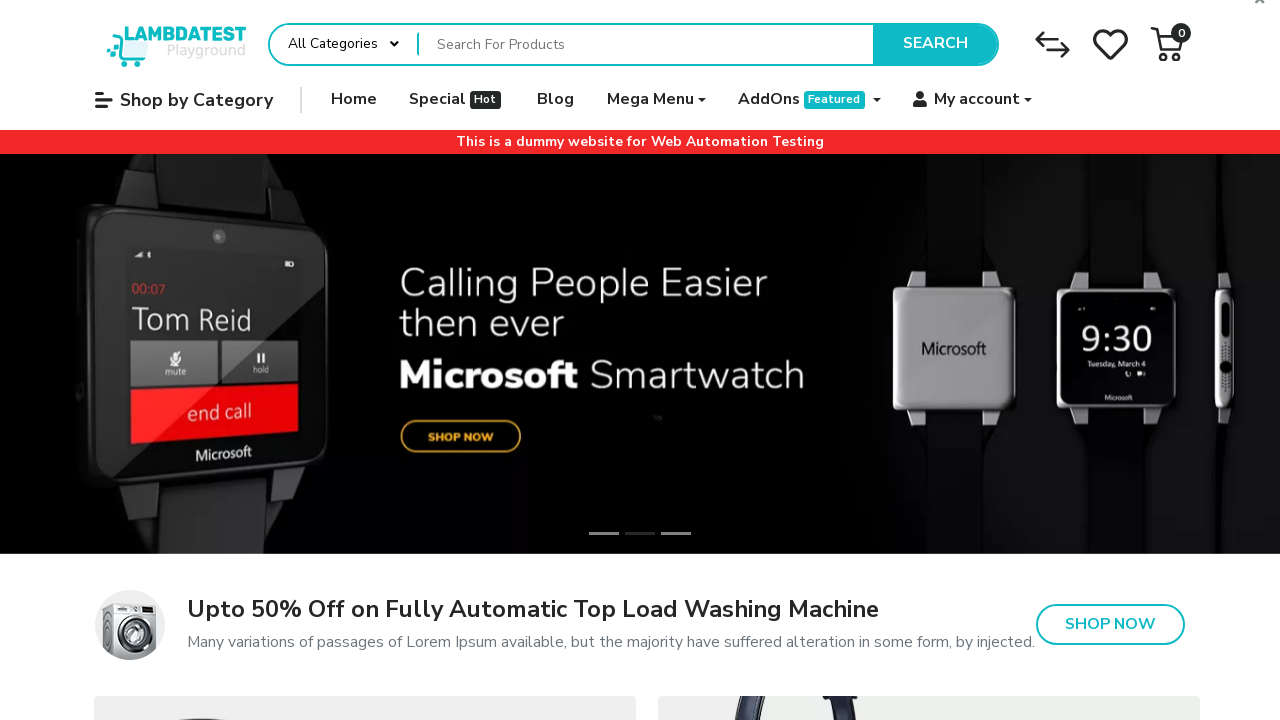

Filled search box with product name 'Palm Treo Pro' on internal:role=textbox[name="search"i]
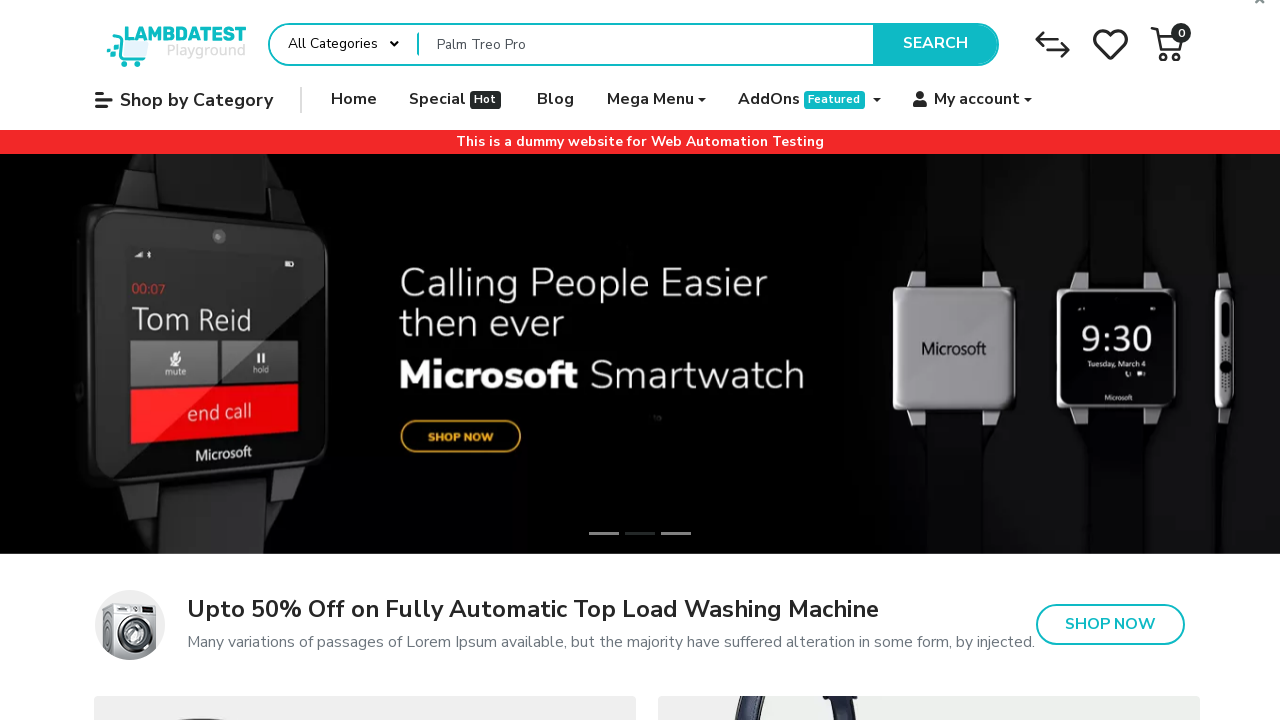

Clicked Search button to perform product search at (935, 44) on internal:text="Search"i
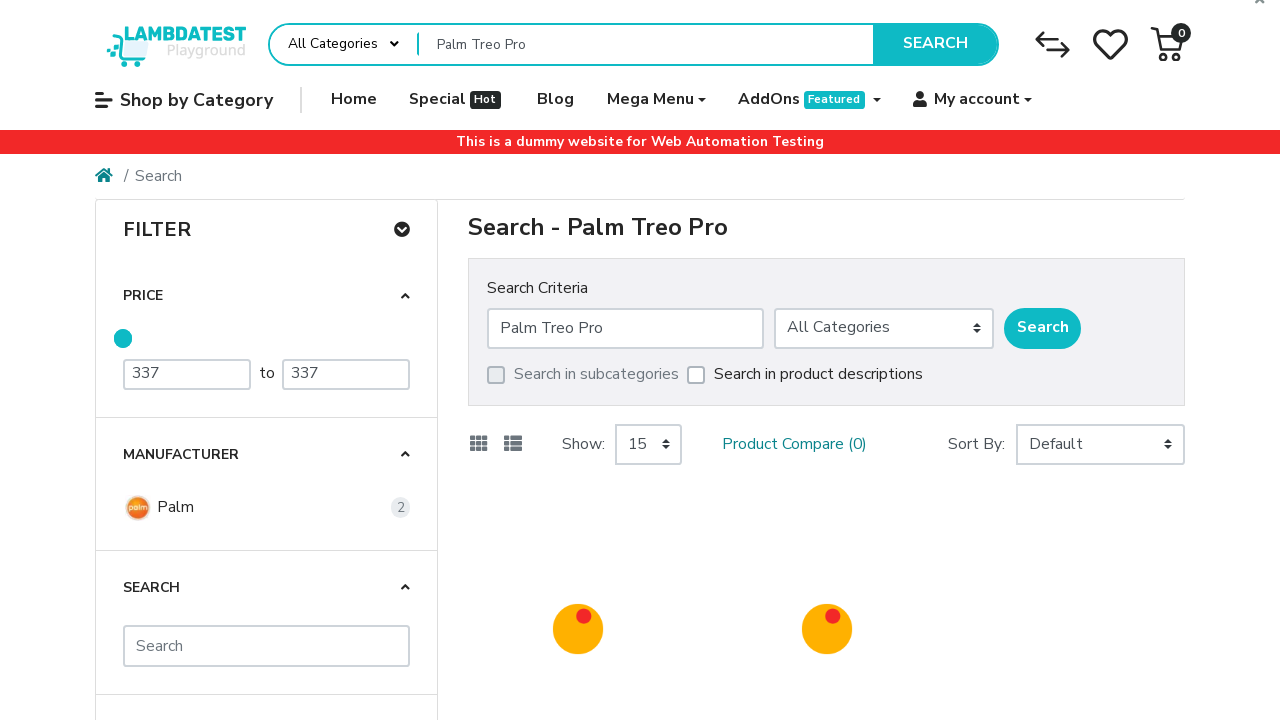

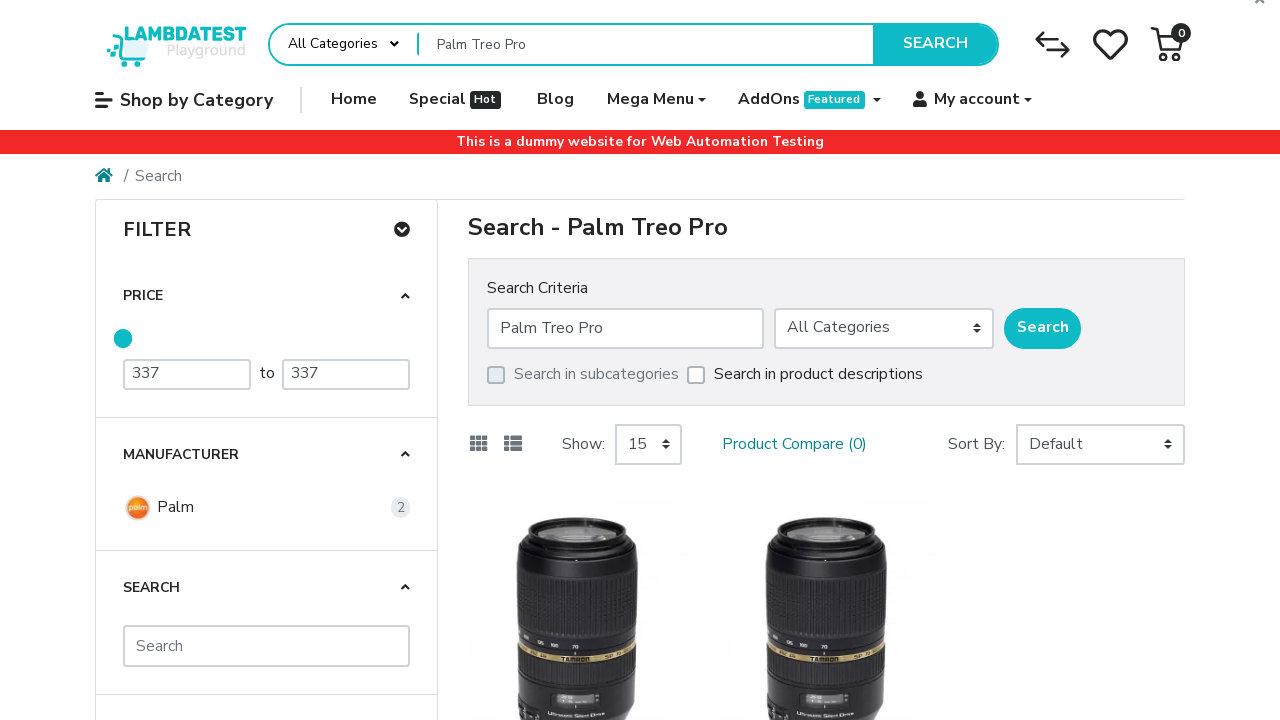